Tests input field by locating it by name attribute and entering text

Starting URL: http://sahitest.com/demo/formTest.htm

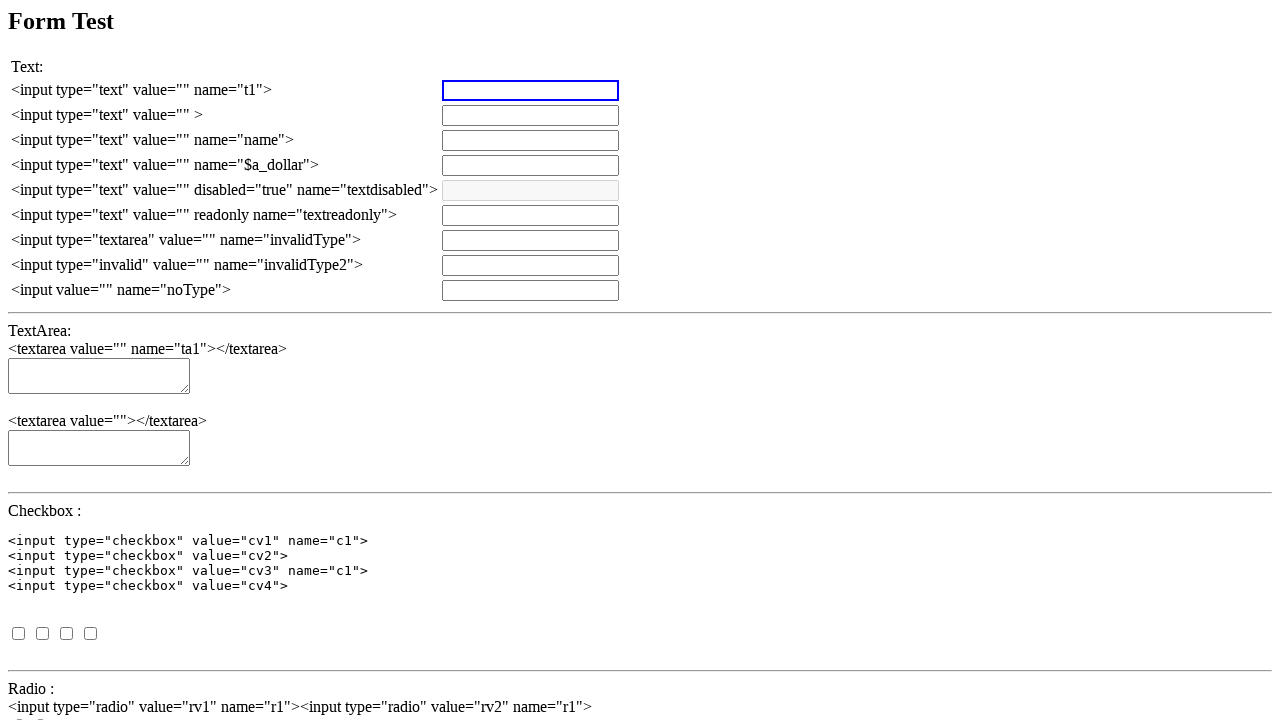

Set up dialog handler to accept alert popups
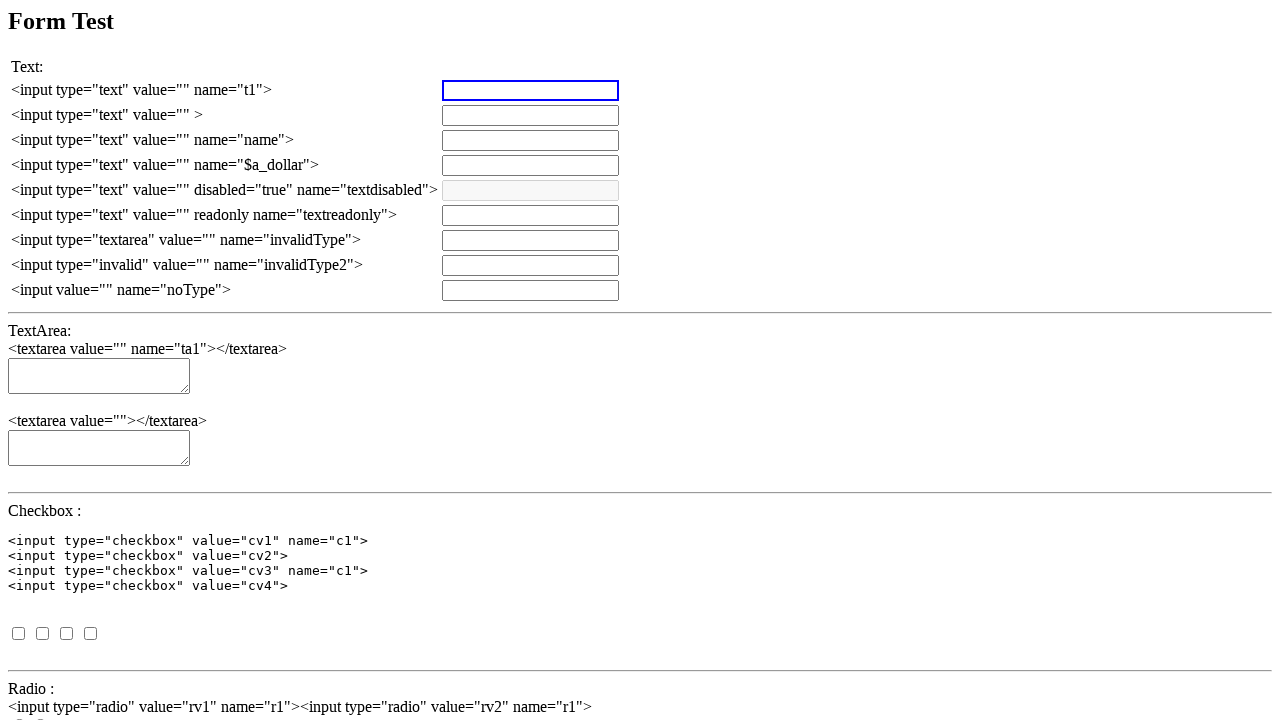

Cleared input field with name 't1' on input[name='t1']
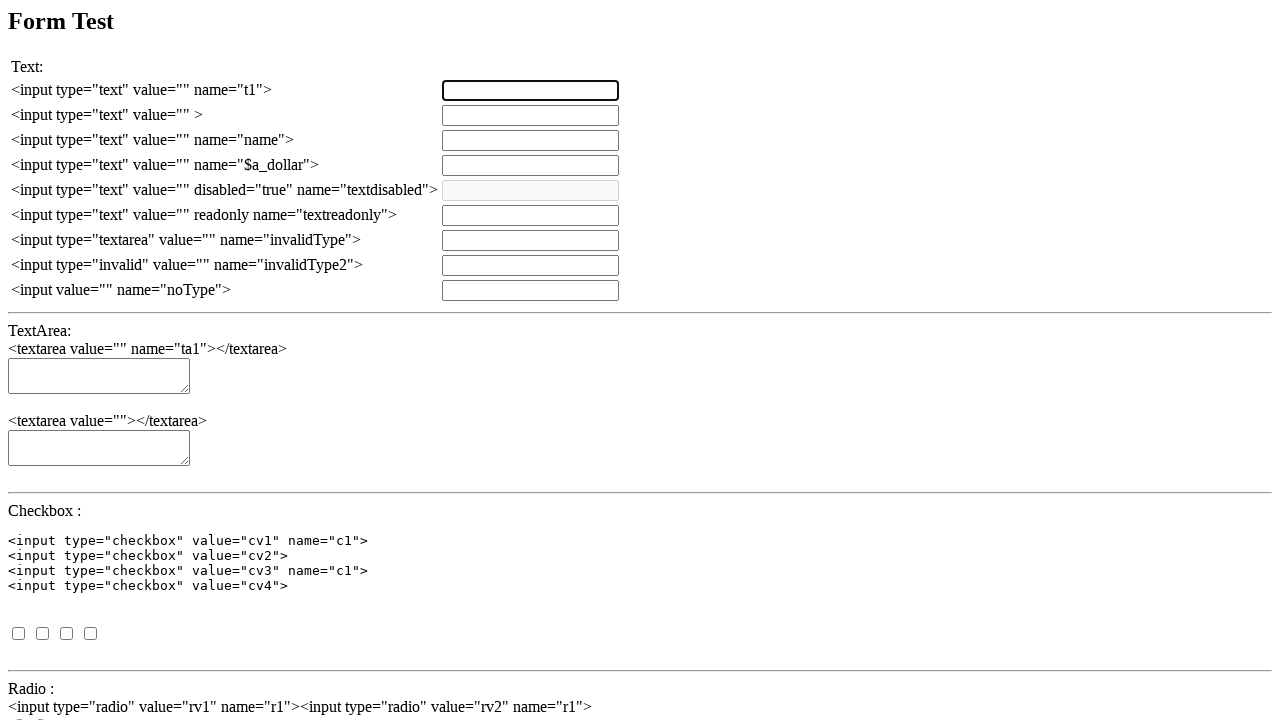

Entered '测试输入' into input field with name 't1' on input[name='t1']
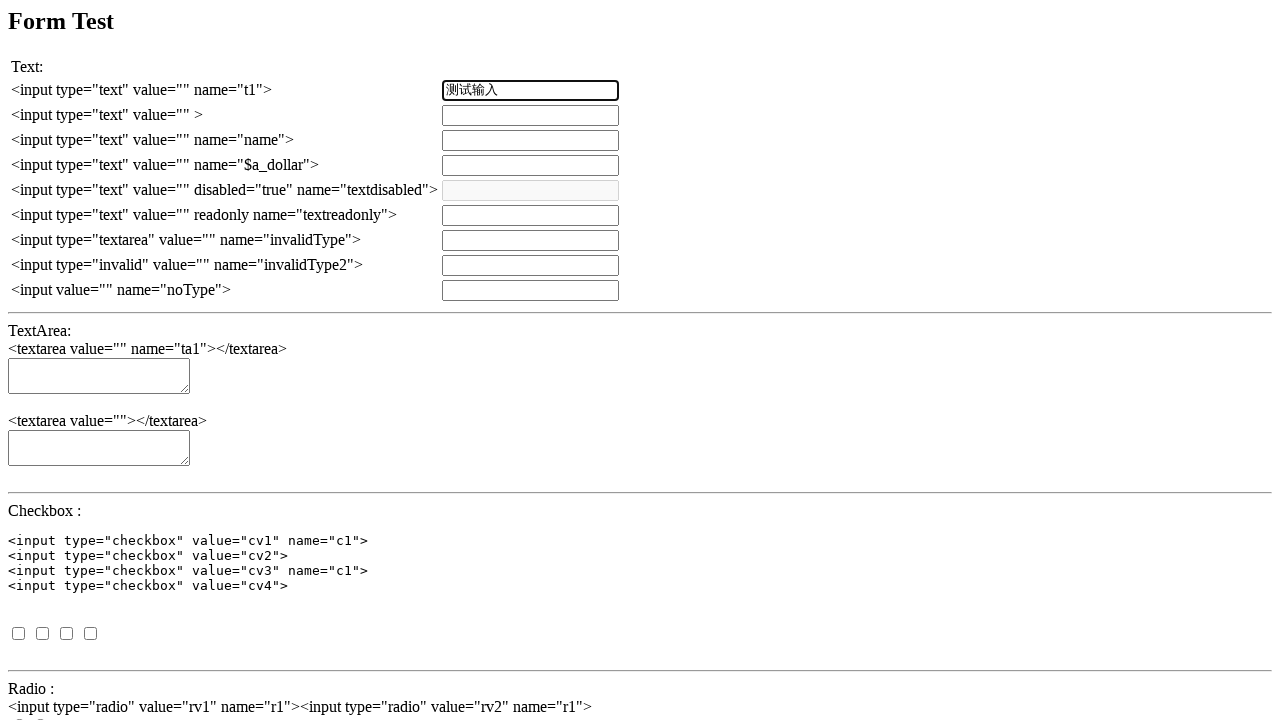

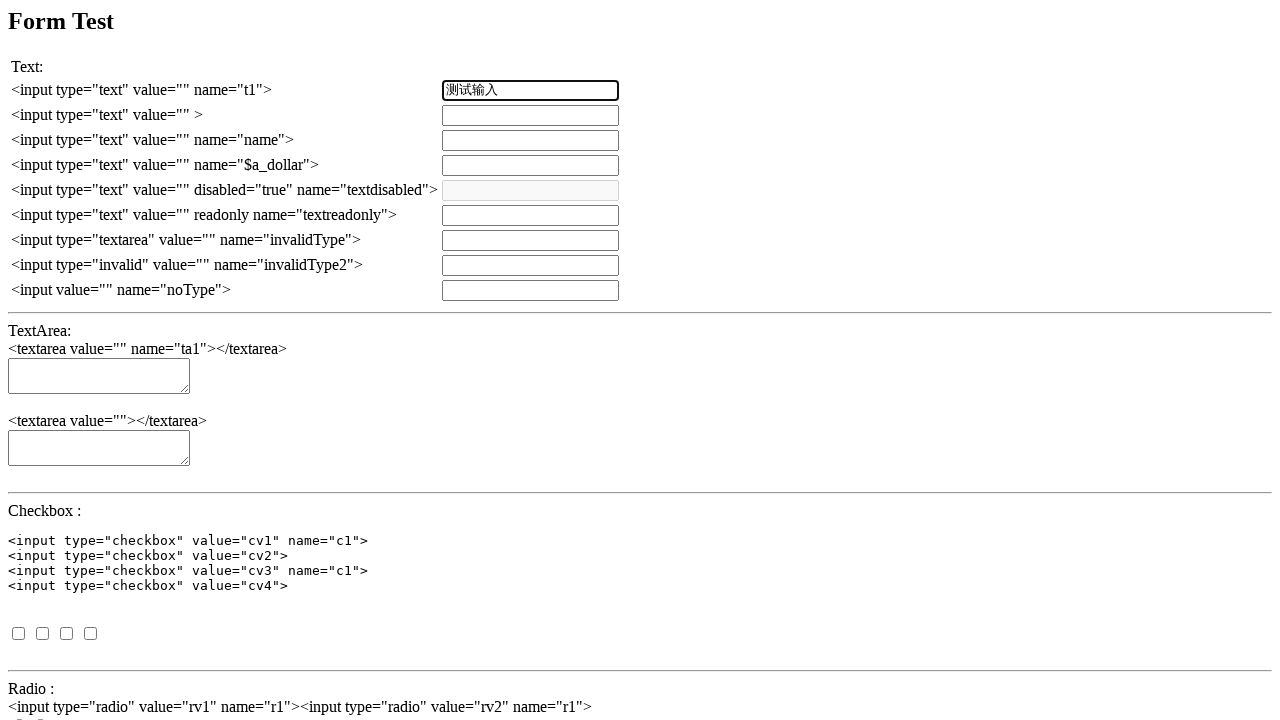